Tests file upload functionality by selecting a file via the file input element and clicking the upload button on the-internet.herokuapp.com upload page

Starting URL: https://the-internet.herokuapp.com/upload

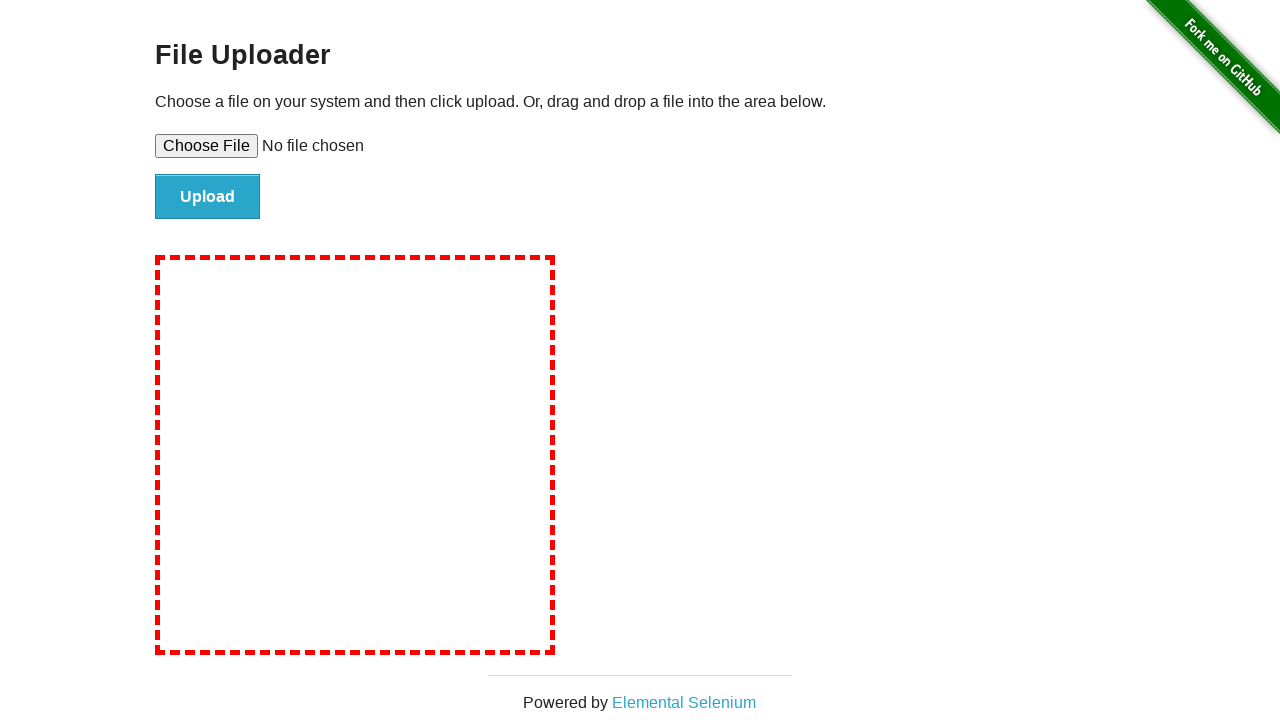

Created temporary test file with content
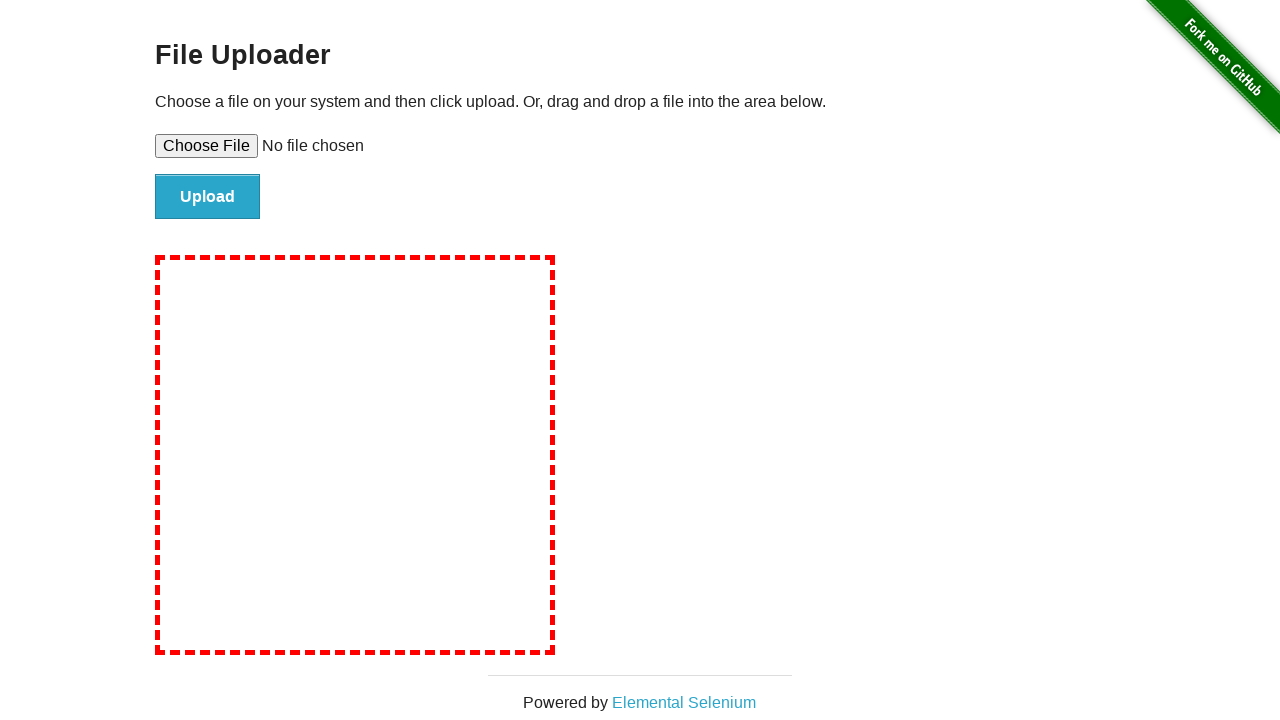

Selected test file via file input element
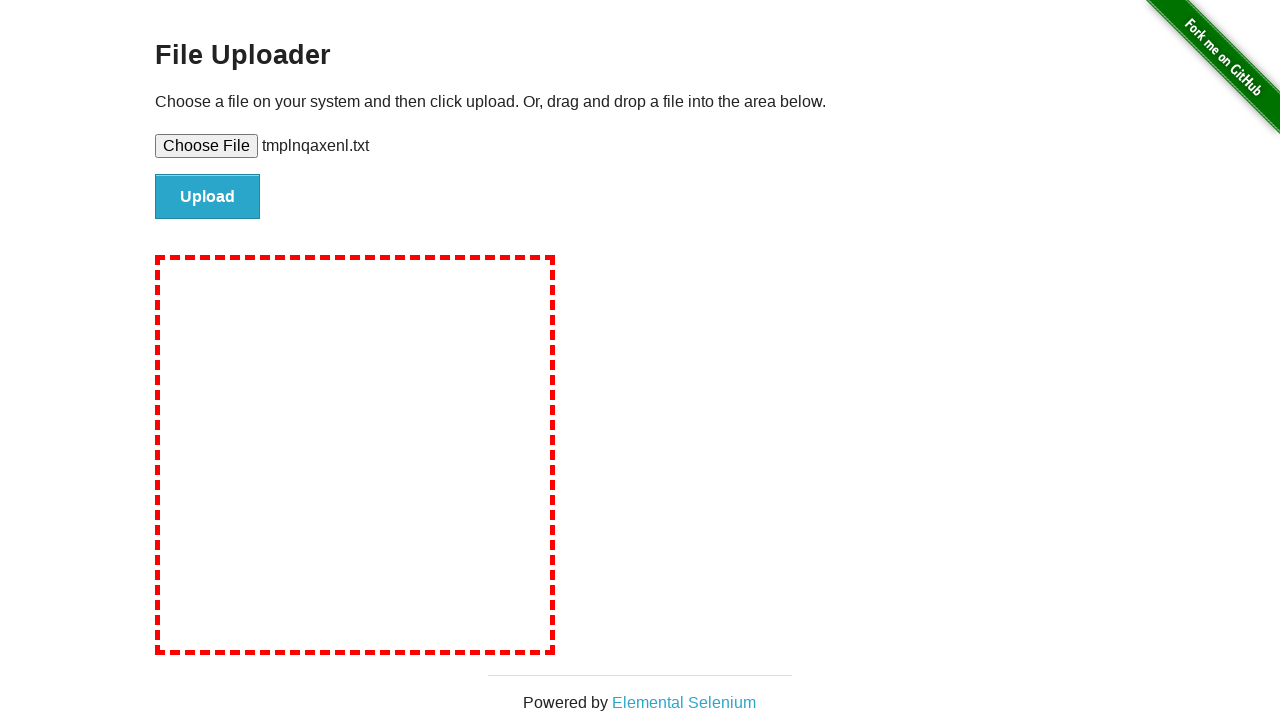

Clicked upload button to submit file at (208, 197) on #file-submit
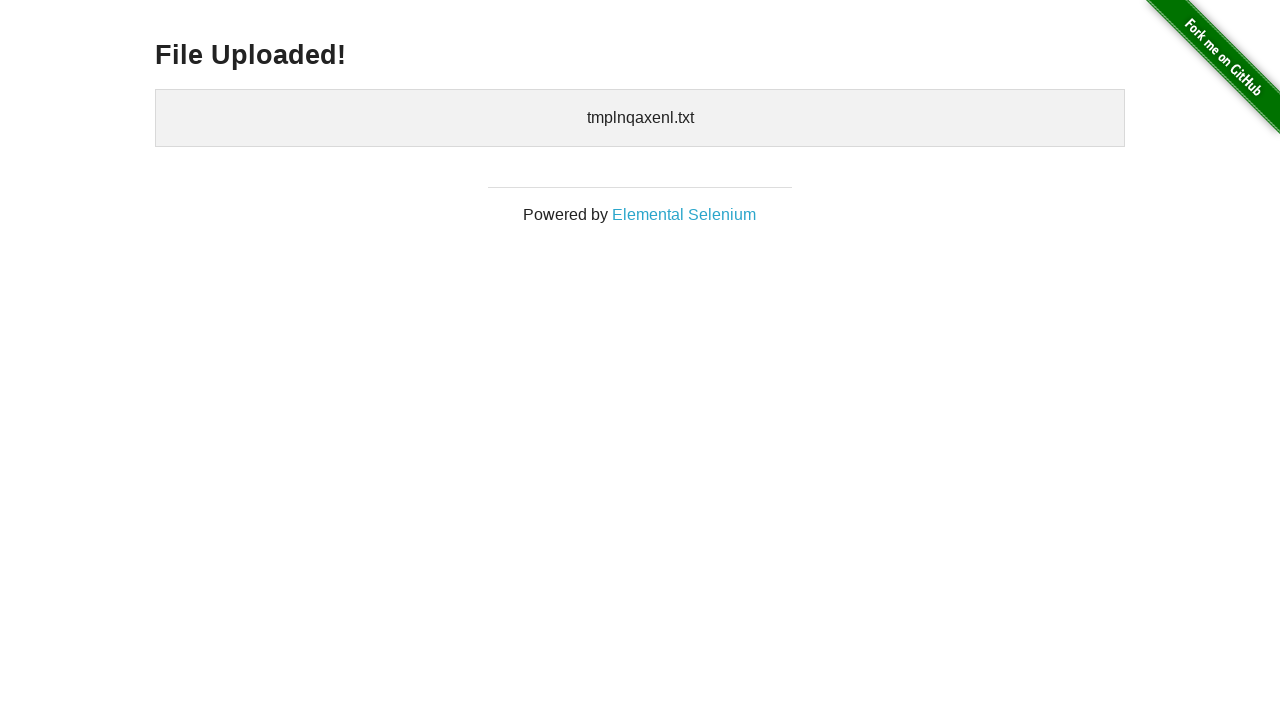

Upload confirmation message appeared
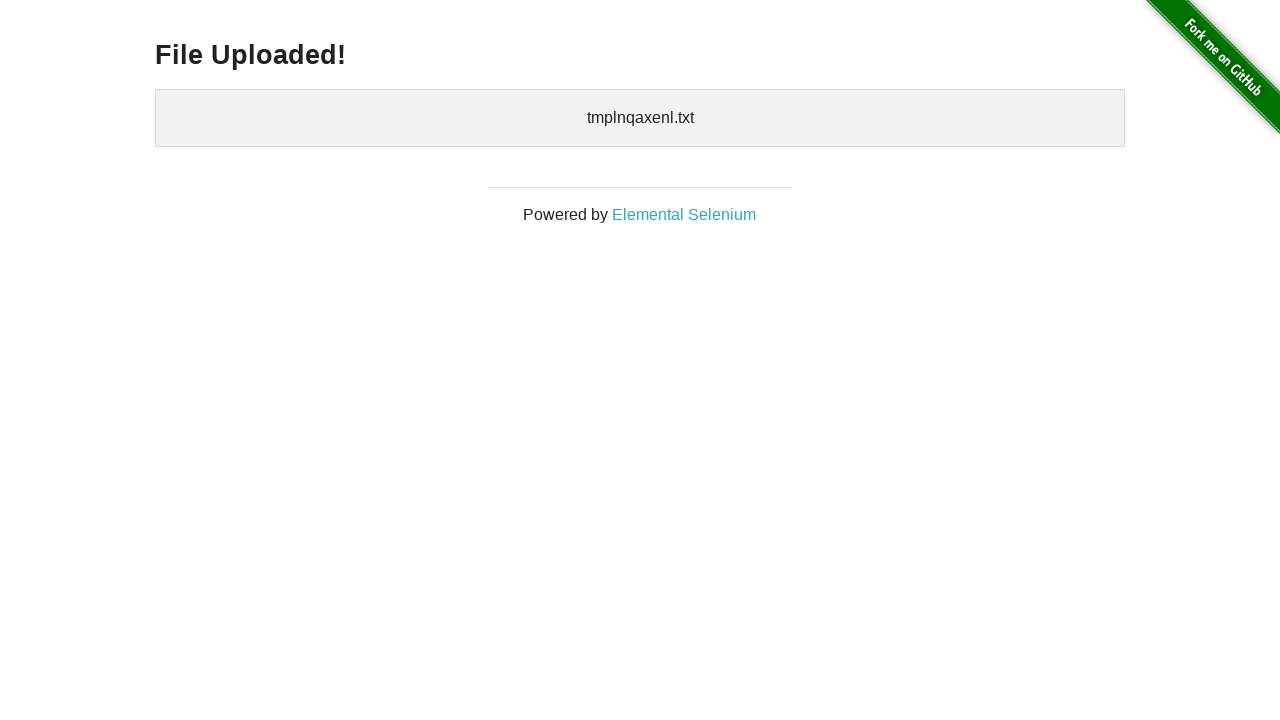

Cleaned up temporary test file
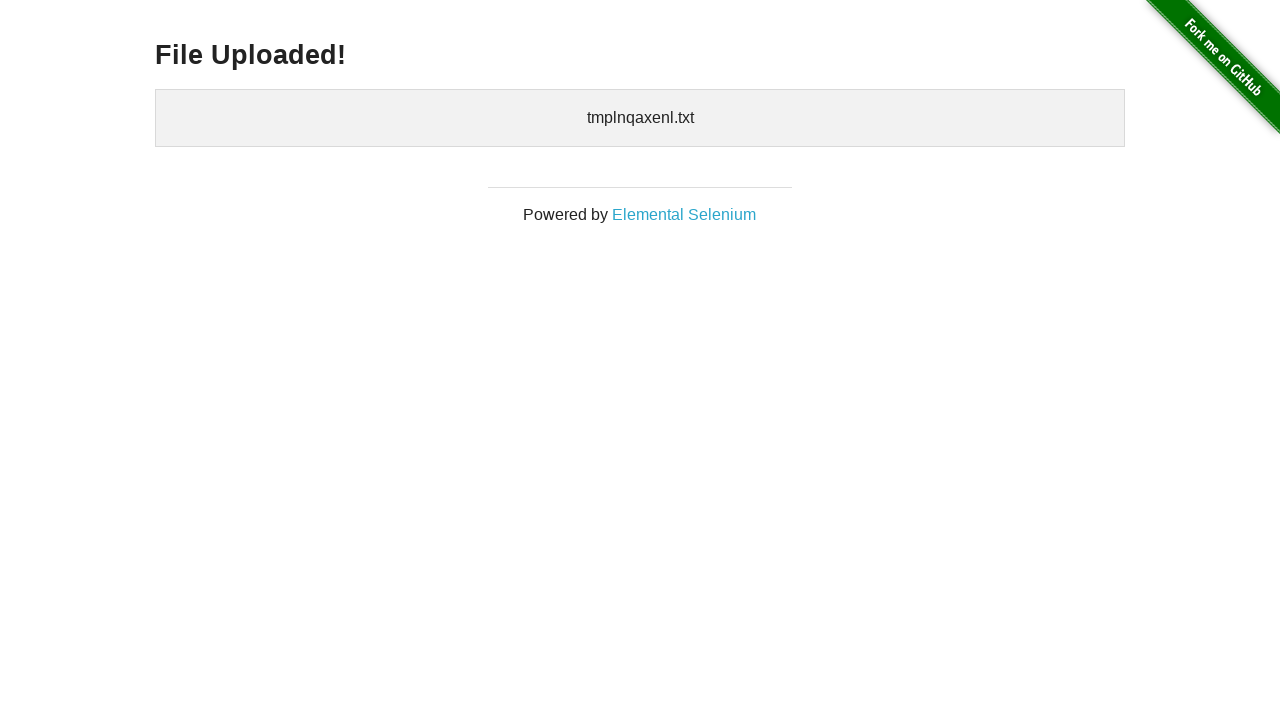

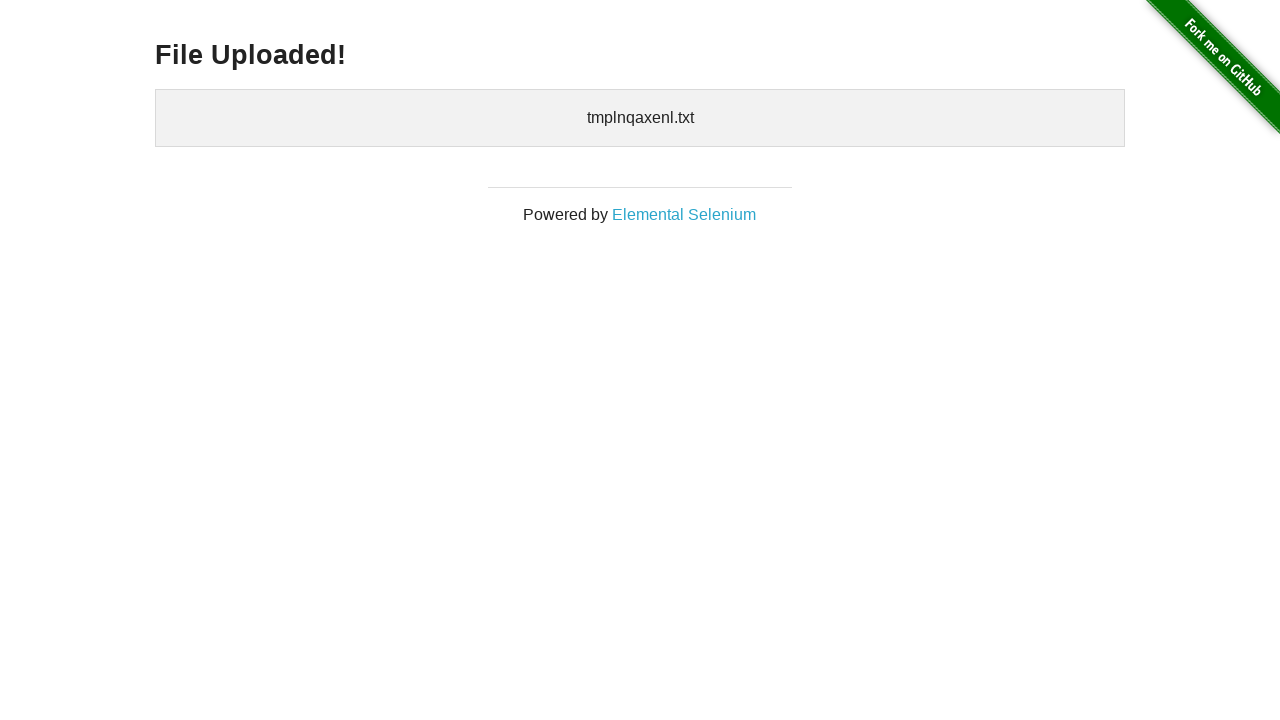